Adds multiple specific products (Almonds, Orange, Potato, Cashews) to cart on an e-commerce practice site by finding them in the product list and clicking their add to cart buttons

Starting URL: https://rahulshettyacademy.com/seleniumPractise/#/

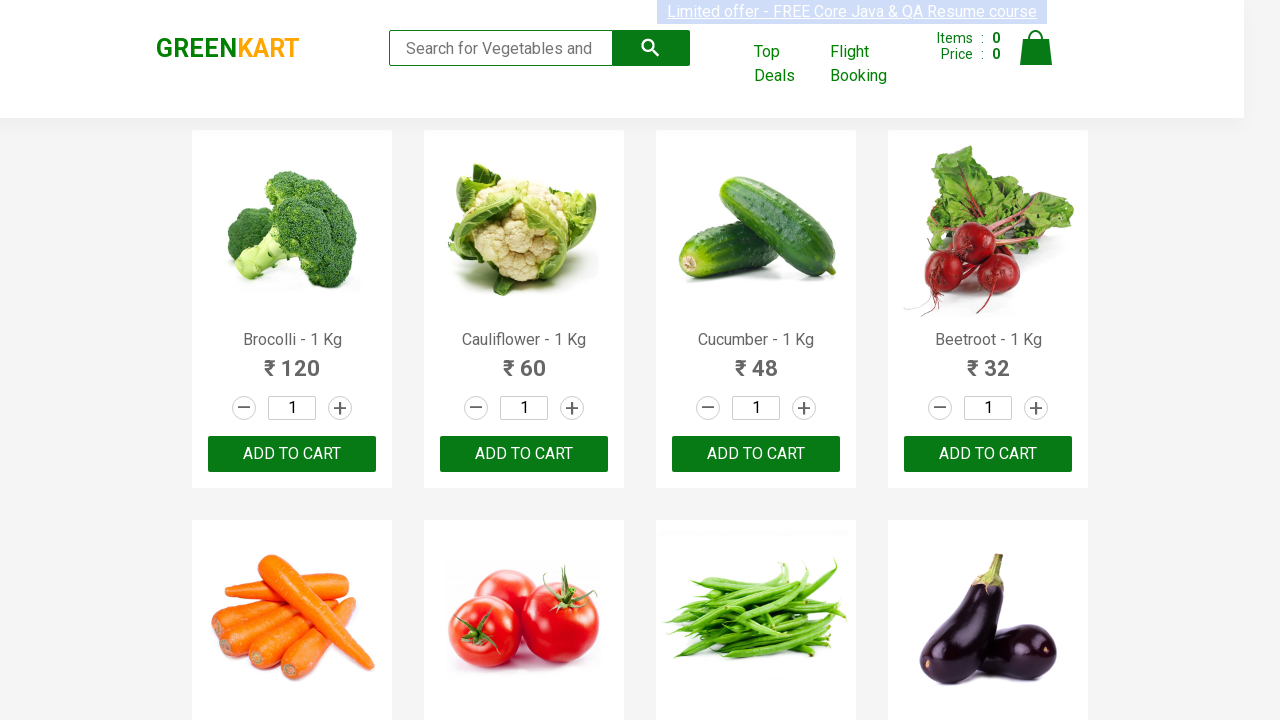

Waited for products to load
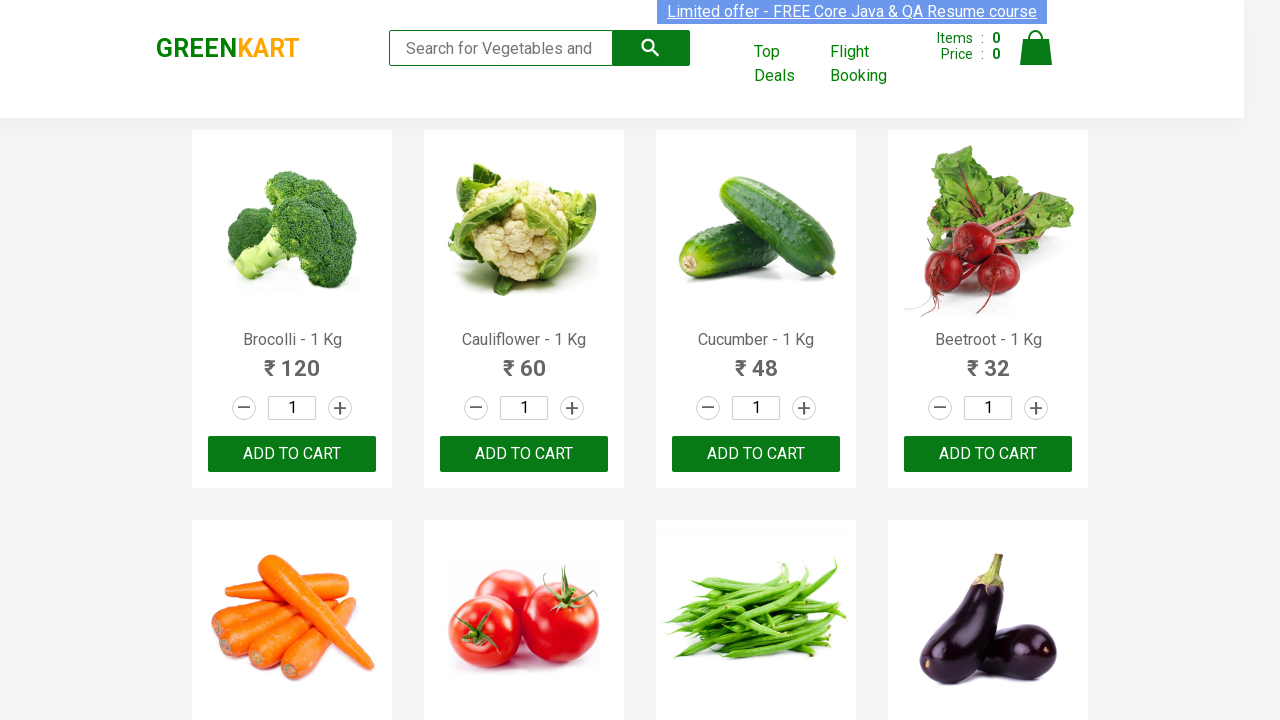

Retrieved all product elements from the page
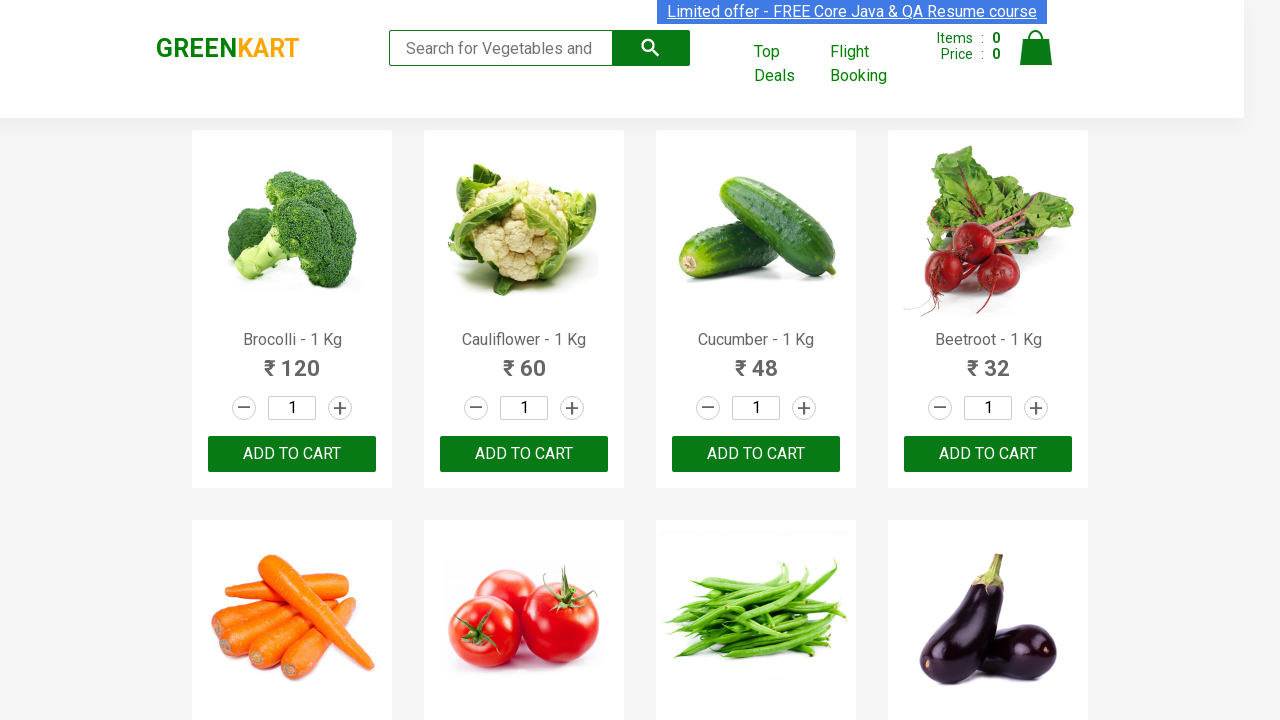

Clicked 'Add to Cart' button for Potato at (756, 360) on div.products-wrapper div.product >> nth=10 >> div.product-action button
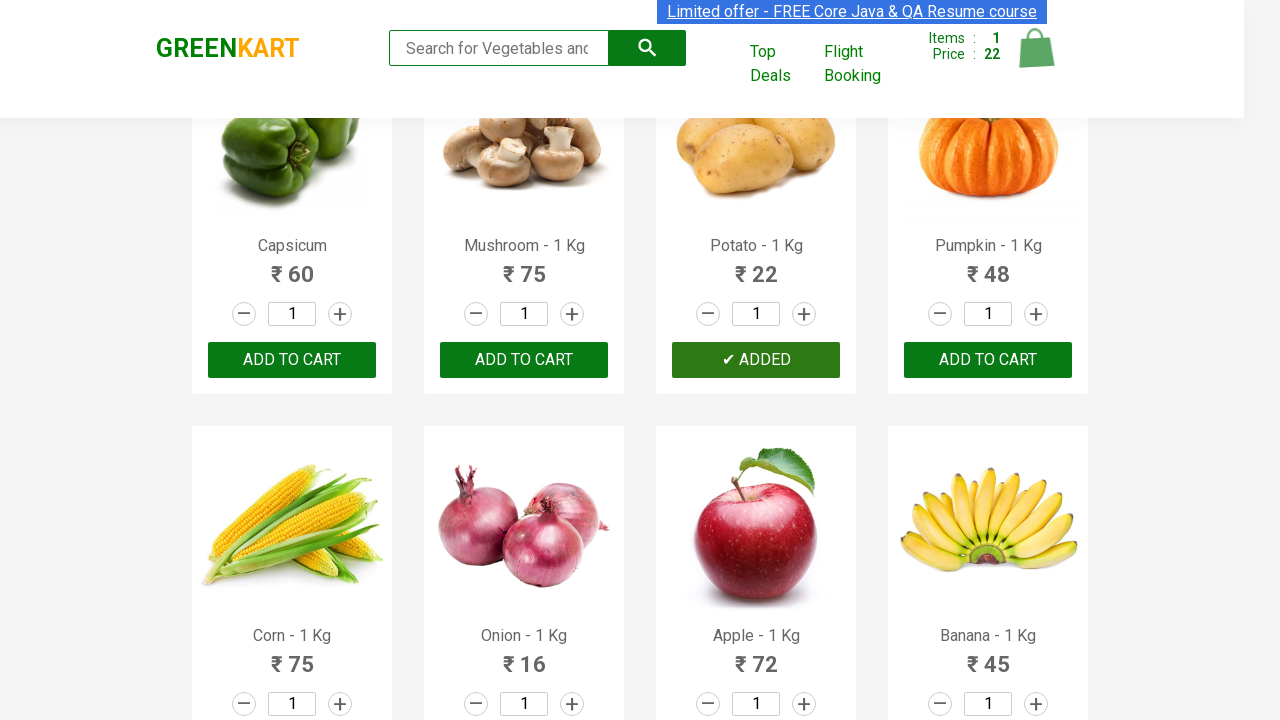

Clicked 'Add to Cart' button for Orange at (988, 360) on div.products-wrapper div.product >> nth=19 >> div.product-action button
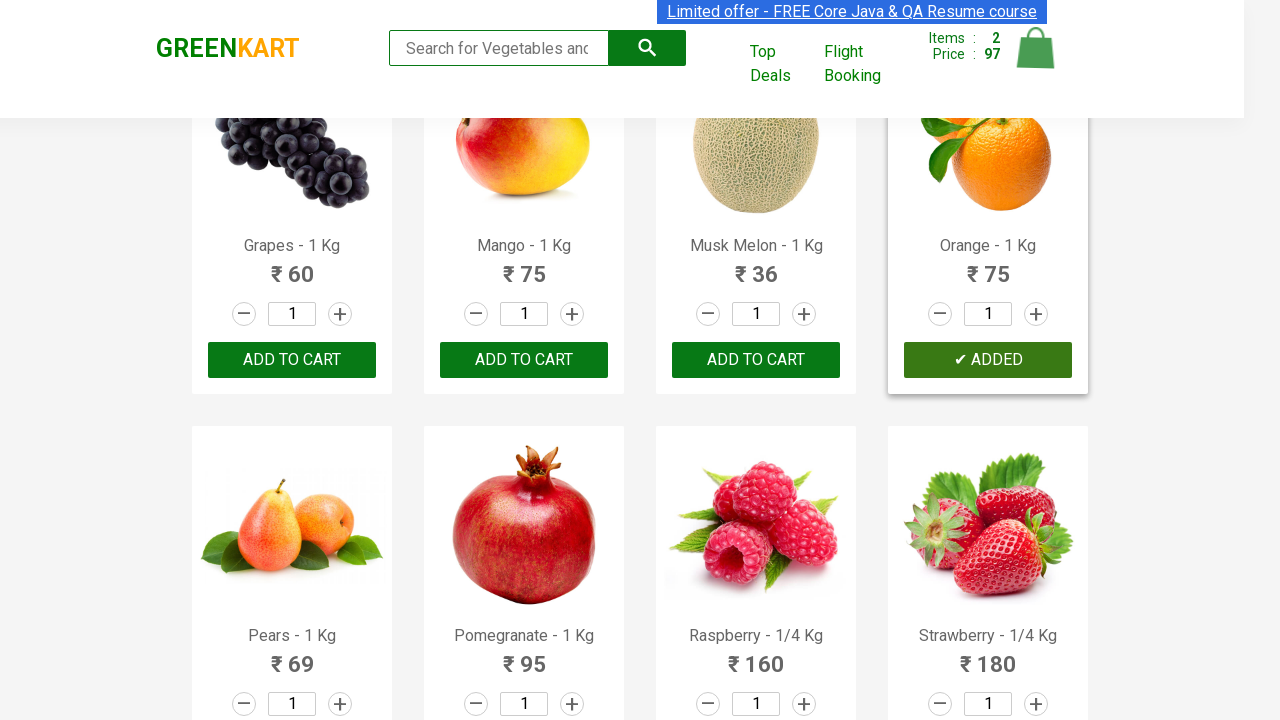

Clicked 'Add to Cart' button for Almonds at (524, 360) on div.products-wrapper div.product >> nth=25 >> div.product-action button
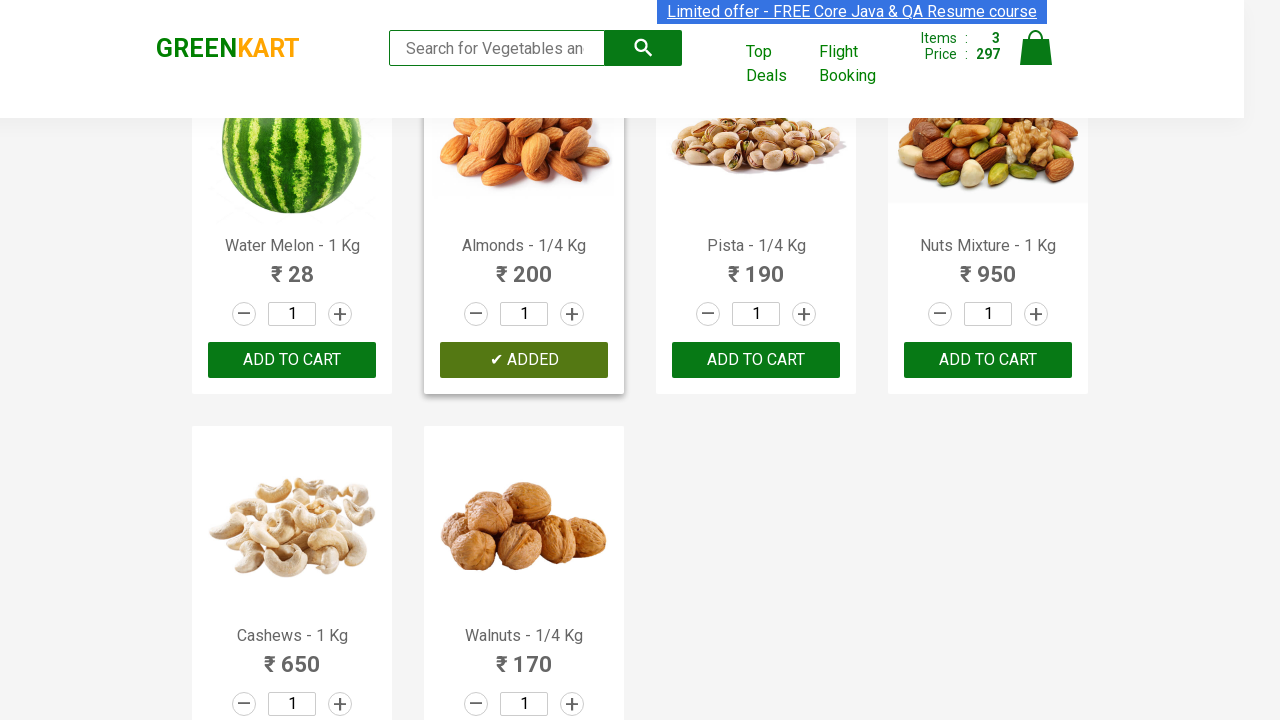

Clicked 'Add to Cart' button for Cashews at (292, 569) on div.products-wrapper div.product >> nth=28 >> div.product-action button
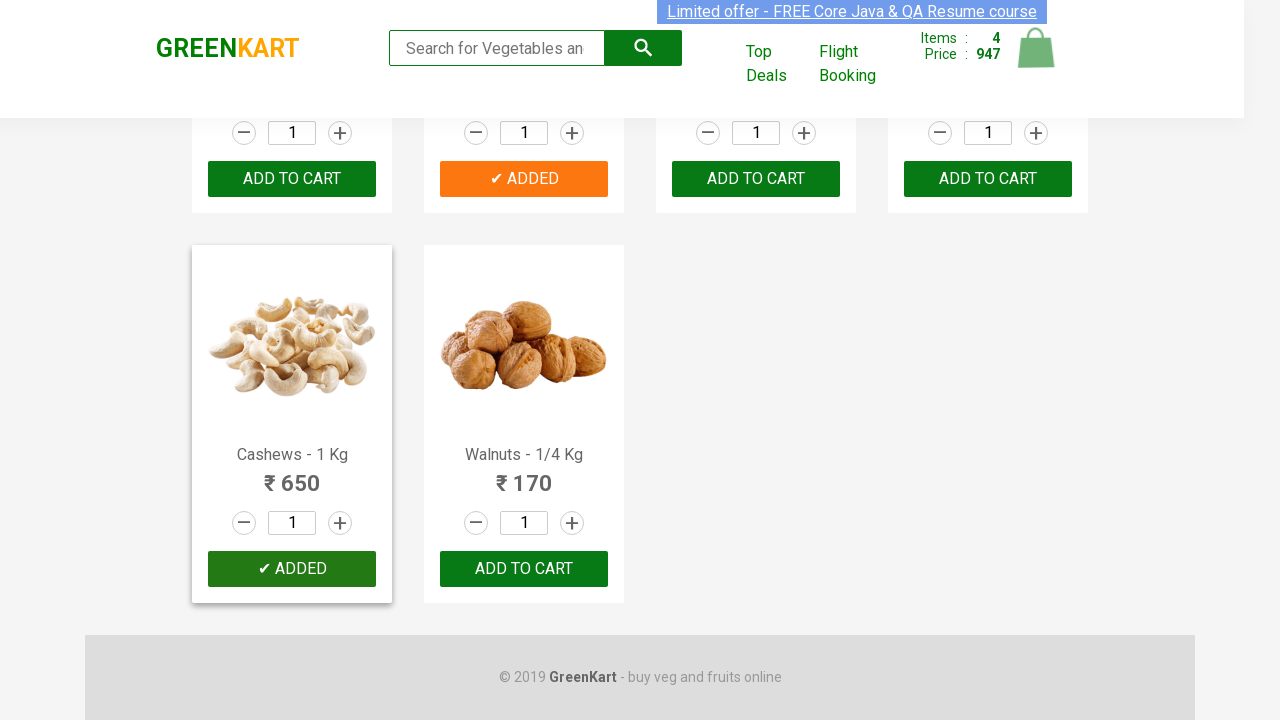

All 4 required products (Almonds, Orange, Potato, Cashews) added to cart successfully
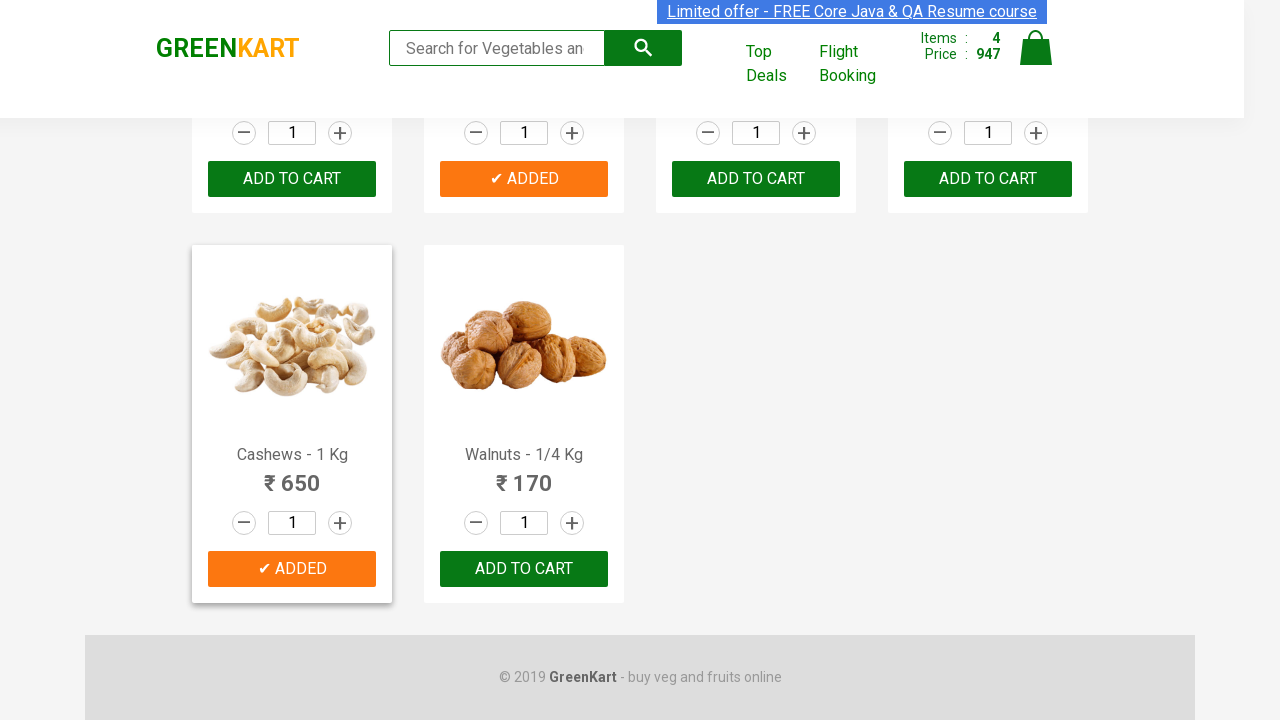

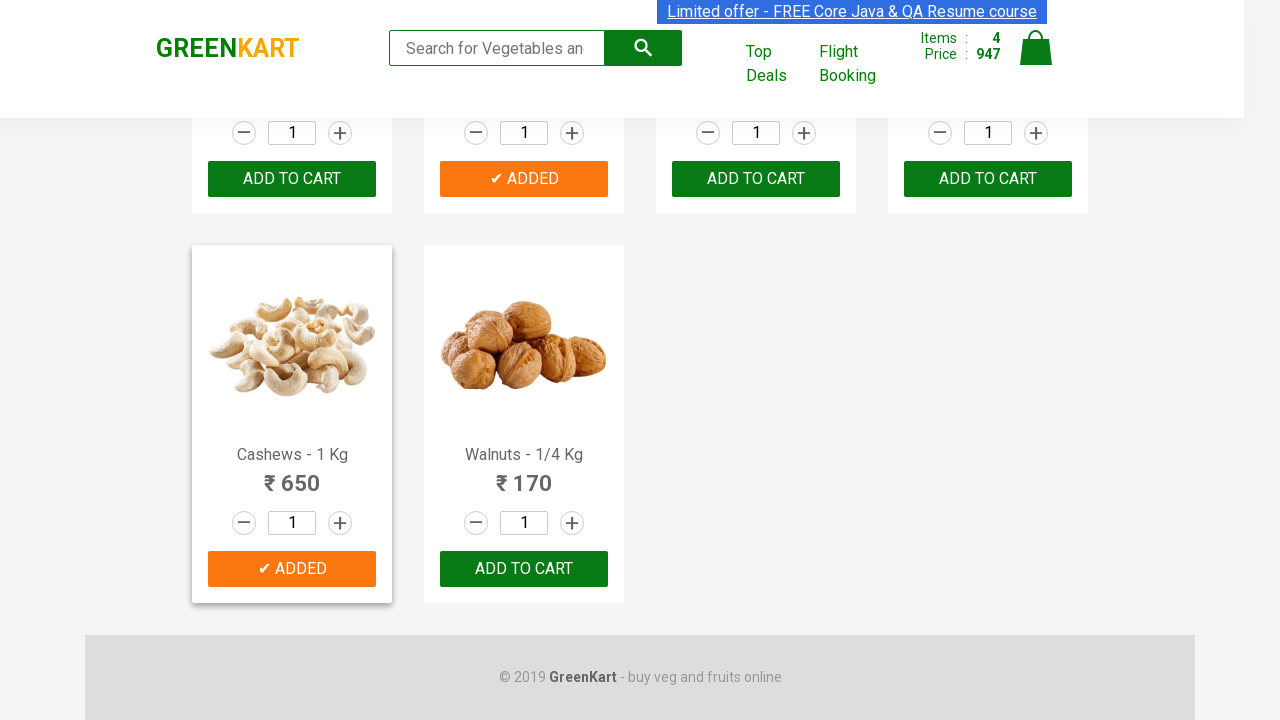